Finds the row with minimum price in a table and selects its checkbox, then clicks a result button to verify the selection

Starting URL: https://vins-udemy.s3.amazonaws.com/java/html/java8-stream-table-price.html

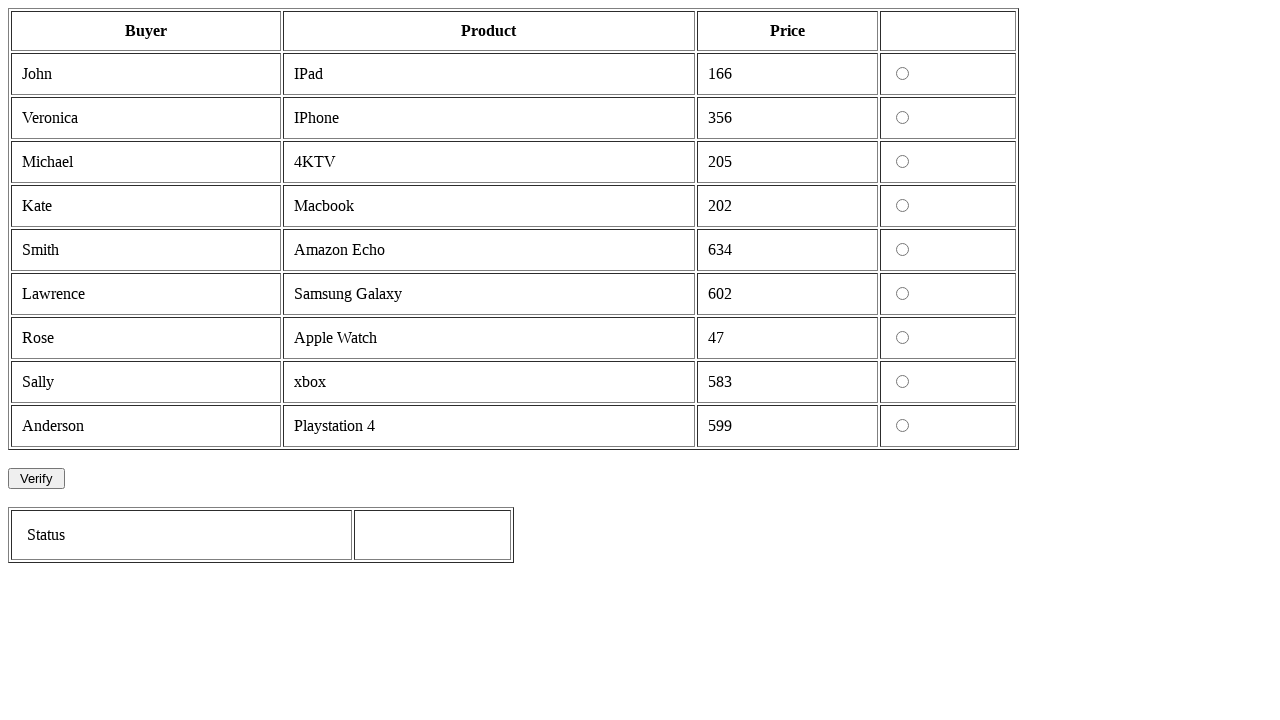

Retrieved all table rows from products table
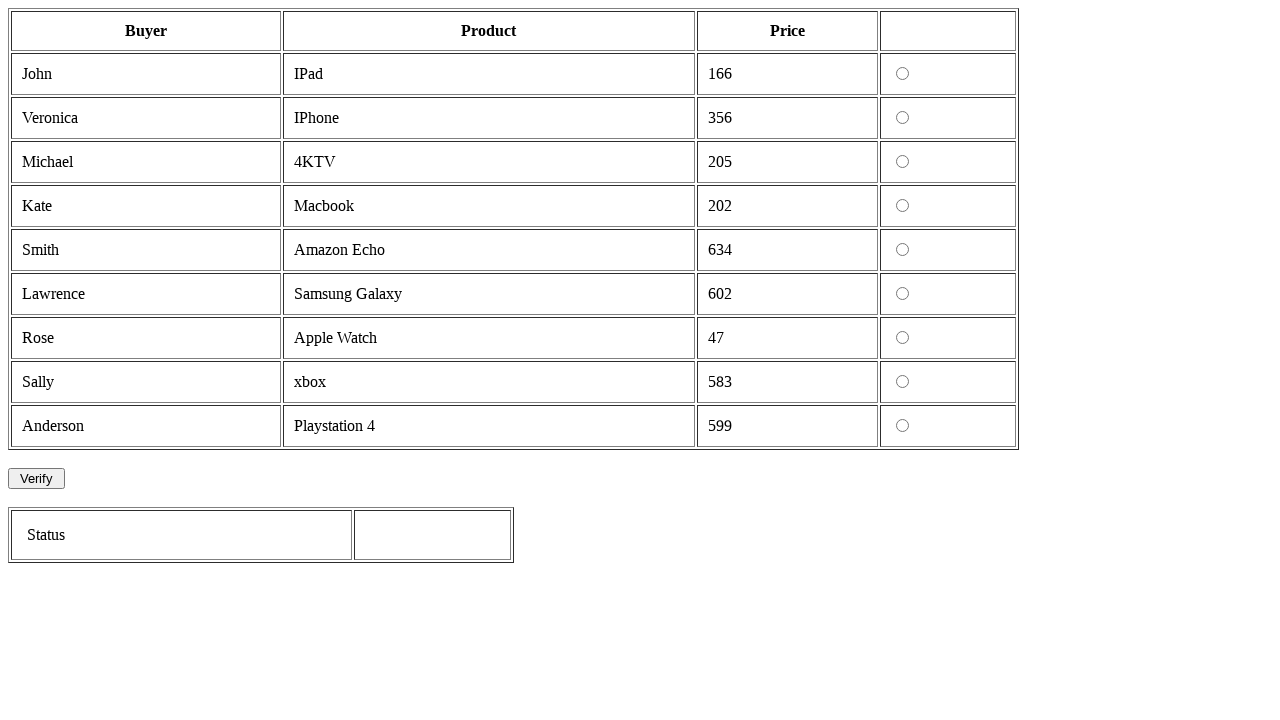

Skipped header row, processing data rows only
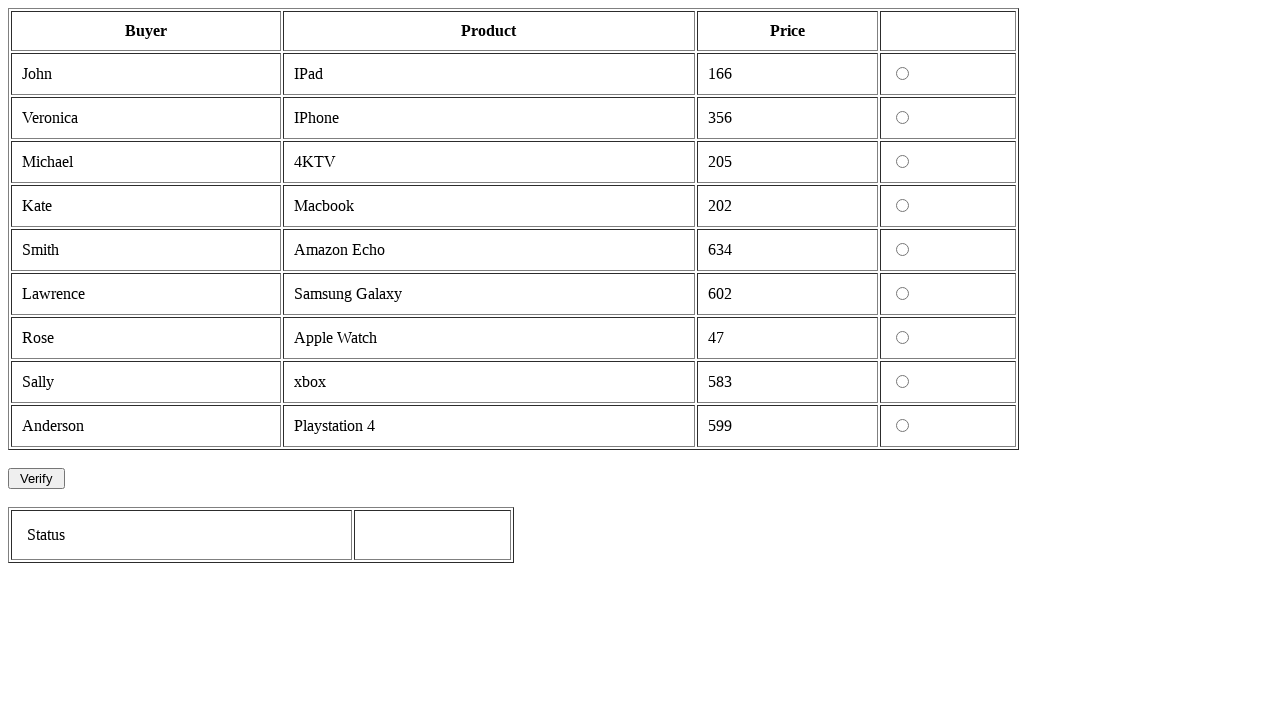

Found minimum price row: $47 at index 6
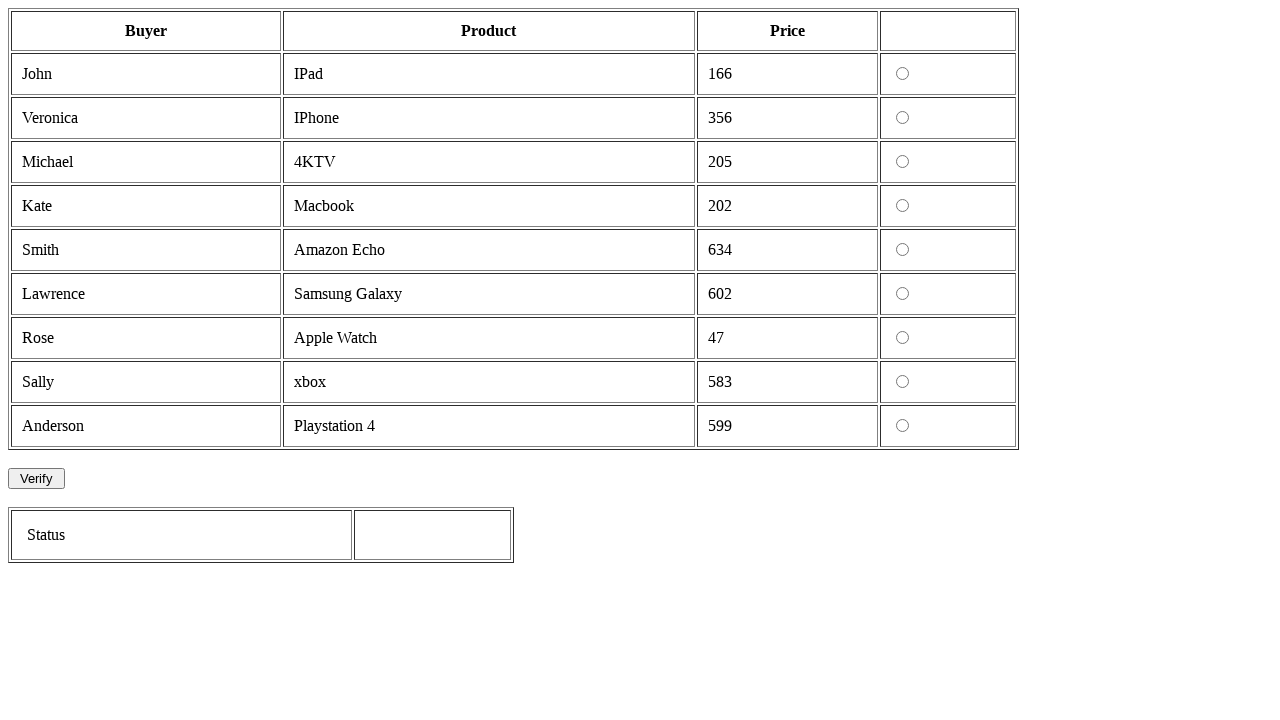

Clicked checkbox for minimum price row ($47) at (902, 338) on xpath=//table[@id='prods']//tr >> nth=7 >> td >> nth=3 >> input
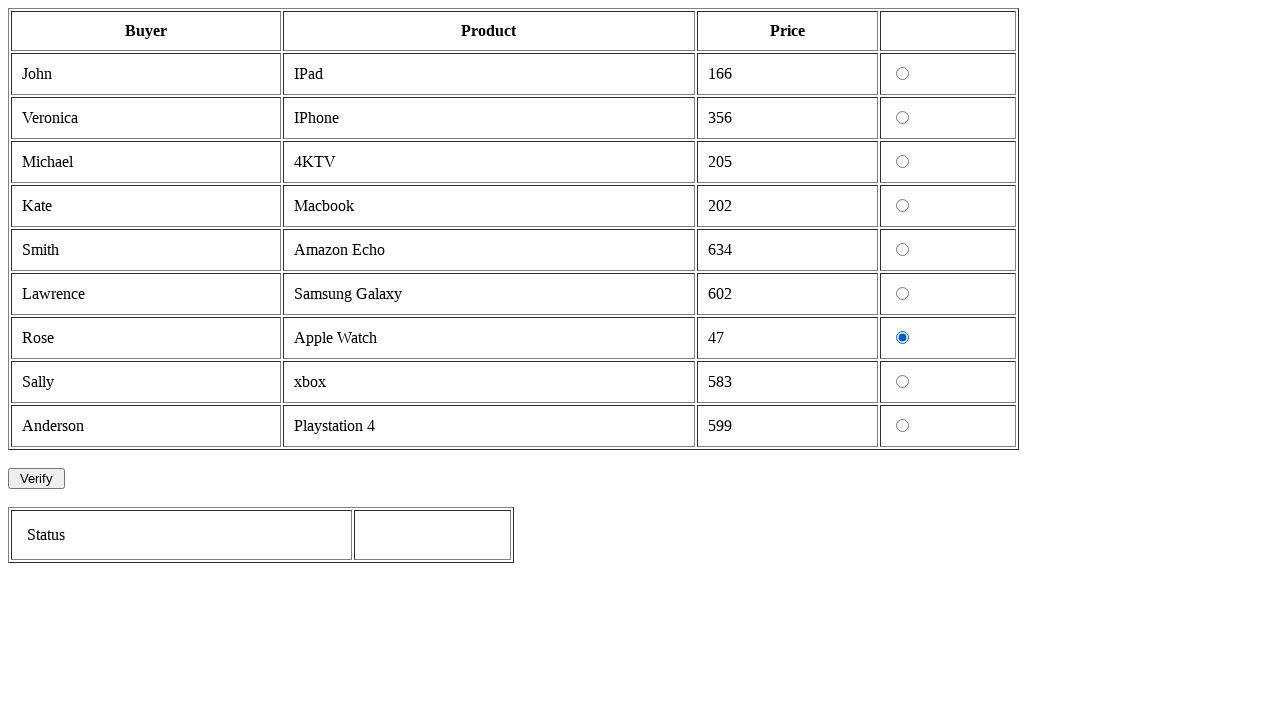

Clicked result button to verify selection at (36, 478) on #result
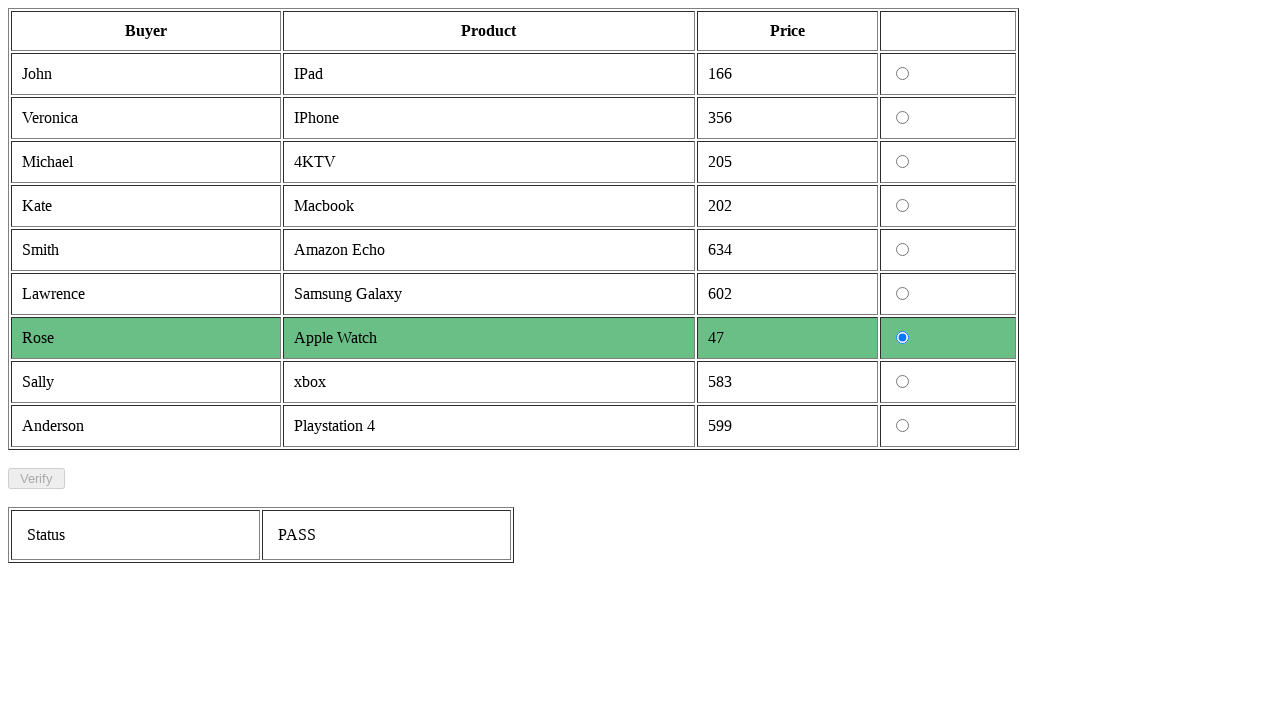

Status element became visible after result button click
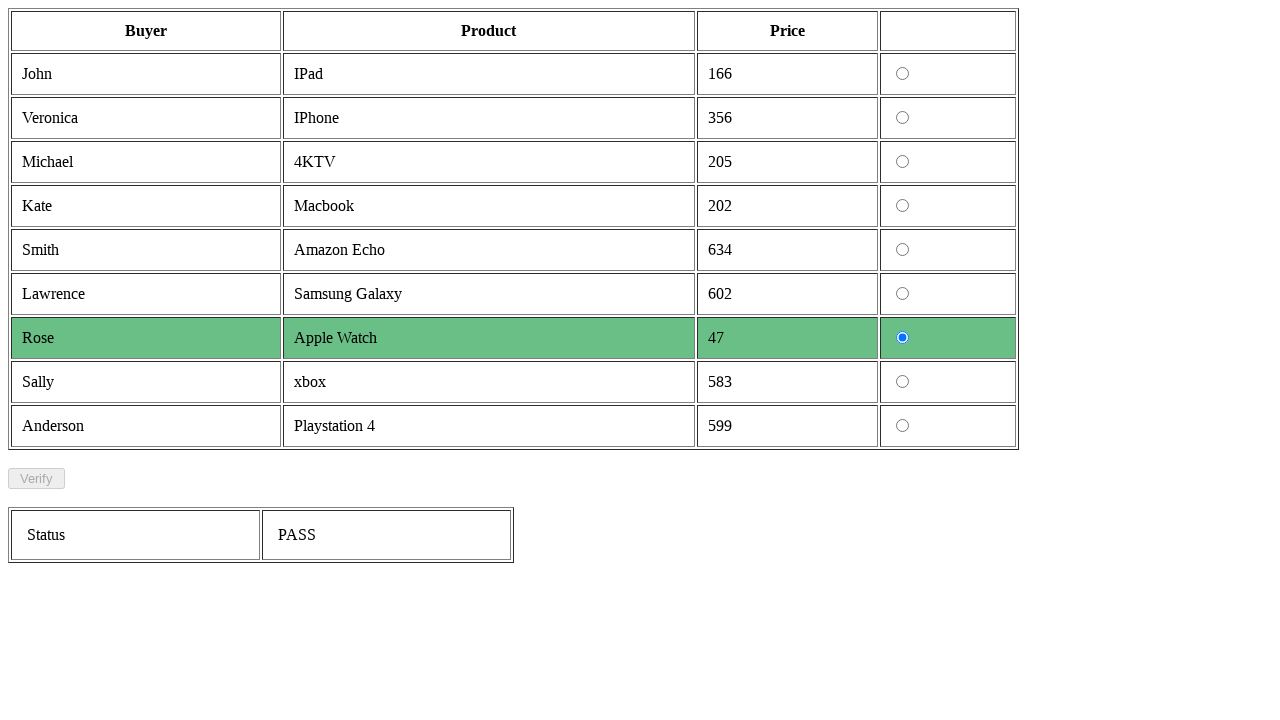

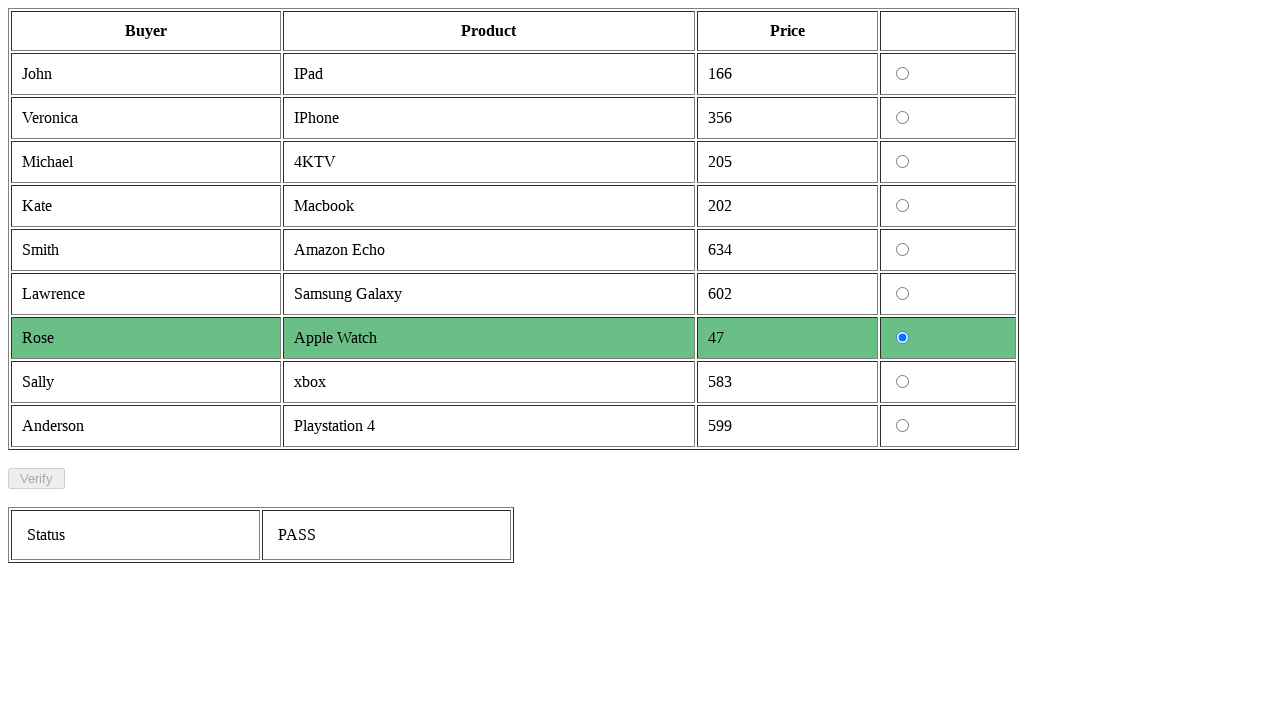